Tests basic browser navigation commands by navigating to Trello, then using back, forward, and refresh operations

Starting URL: https://trello.com/

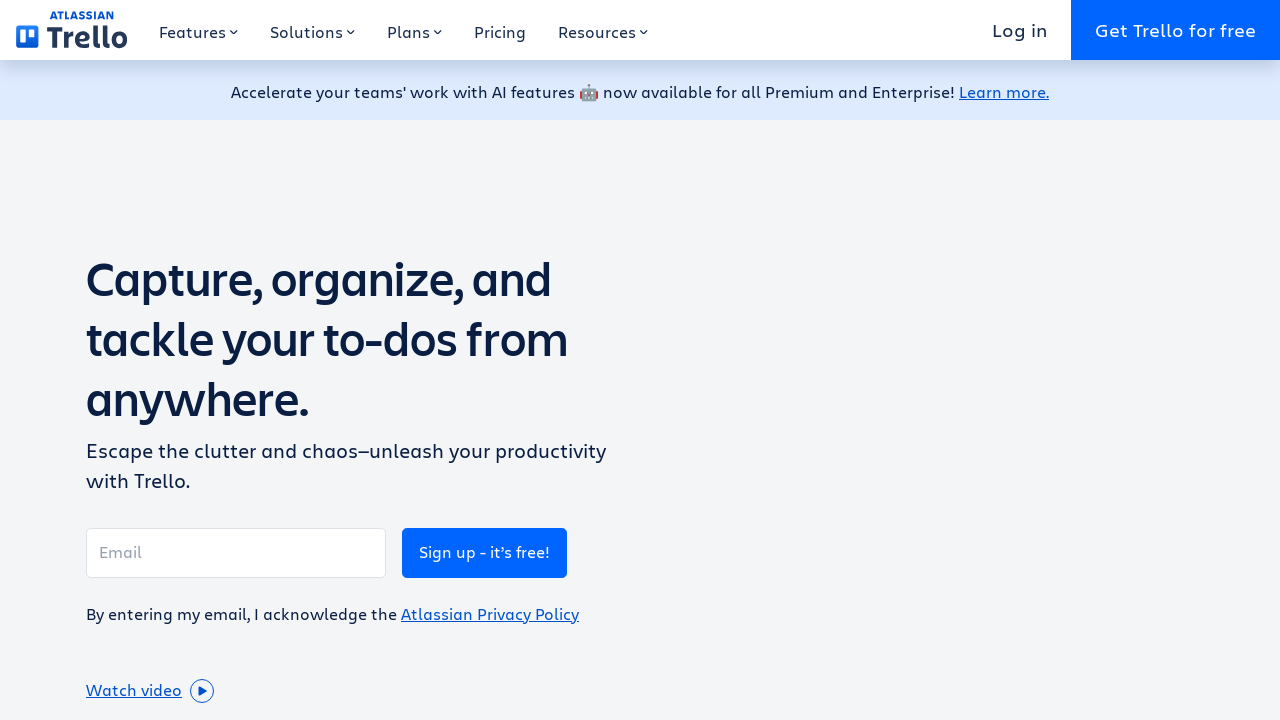

Navigated back in browser history
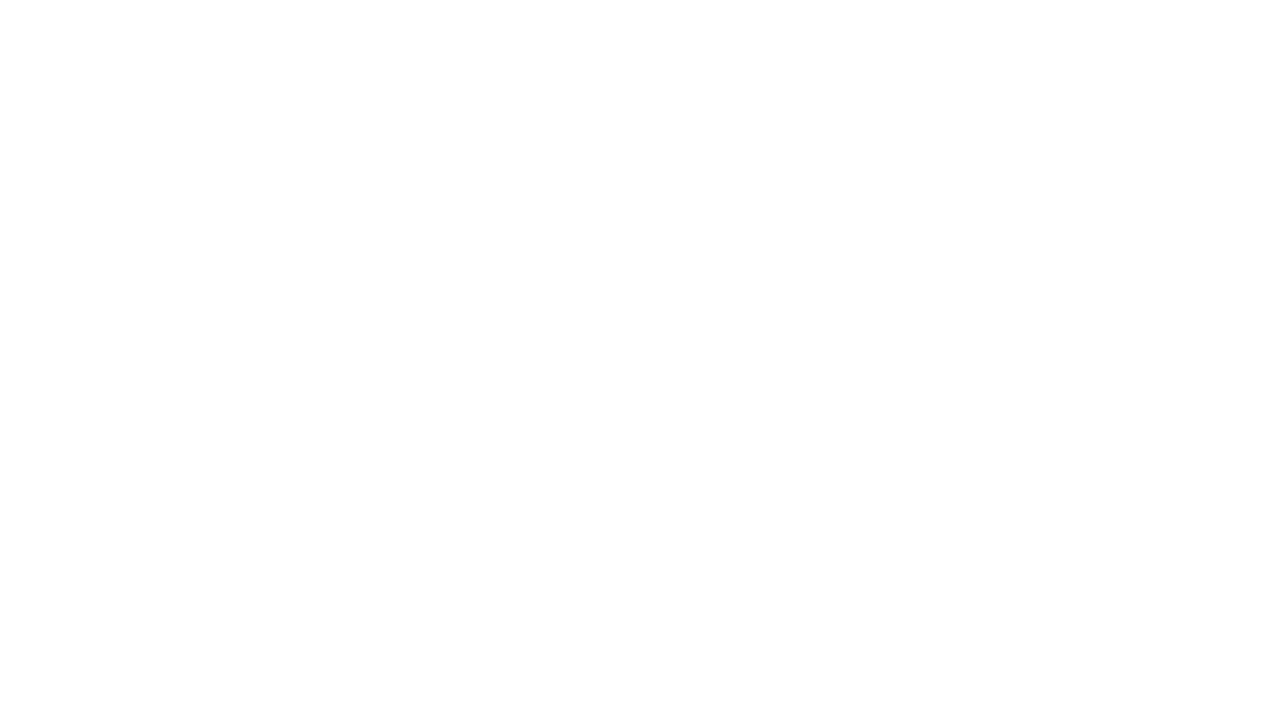

Navigated forward in browser history
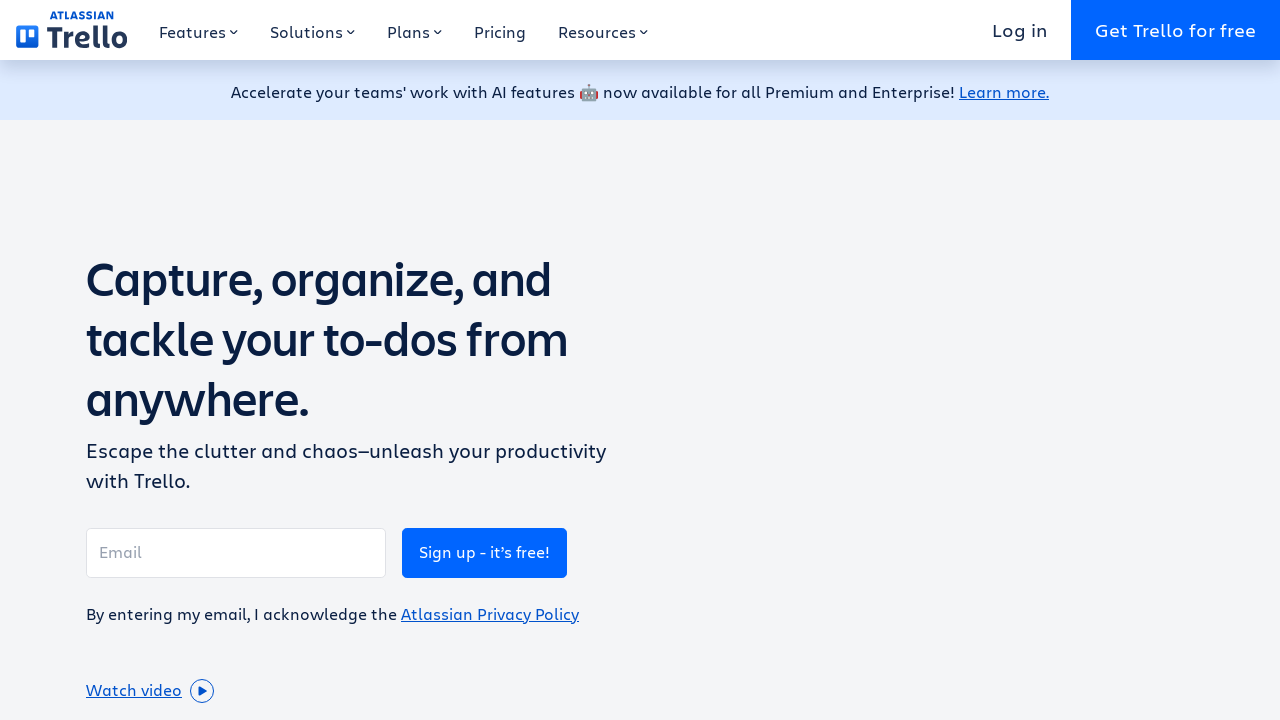

Refreshed the page
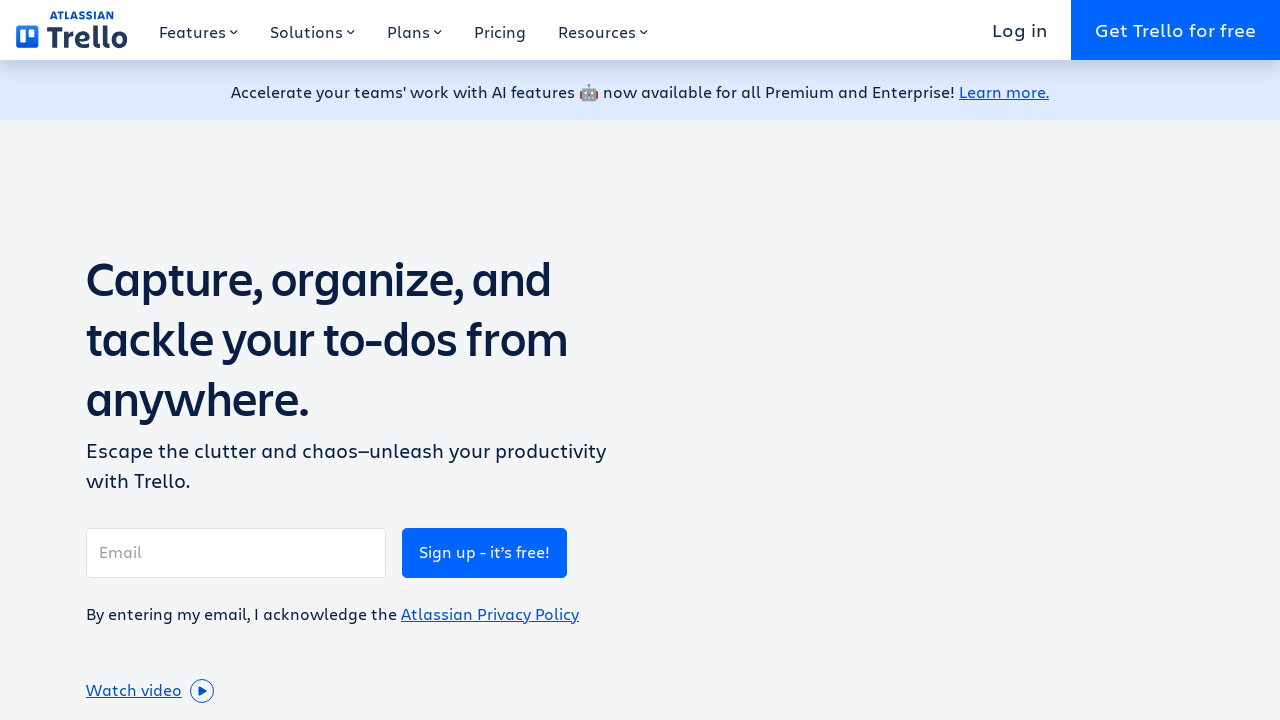

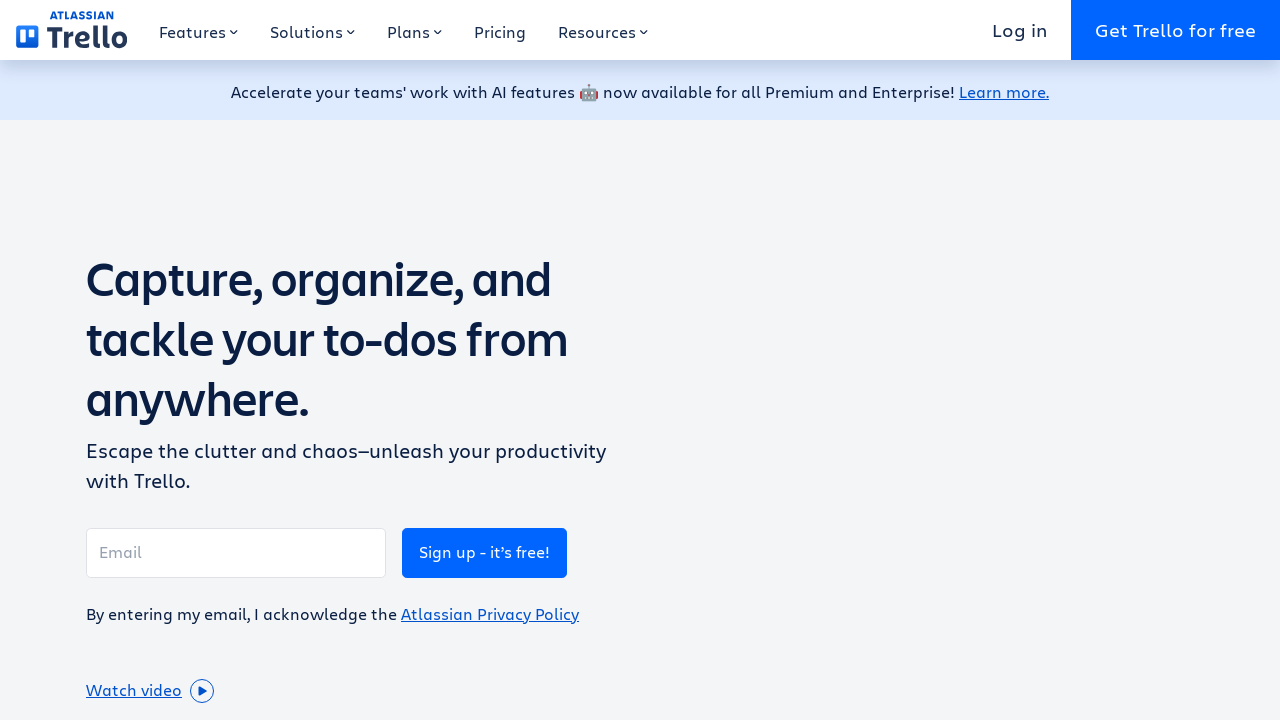